Tests opening a new browser window by navigating to a page, opening a new window, navigating to a second URL in the new window, and verifying two windows are open.

Starting URL: https://the-internet.herokuapp.com/windows

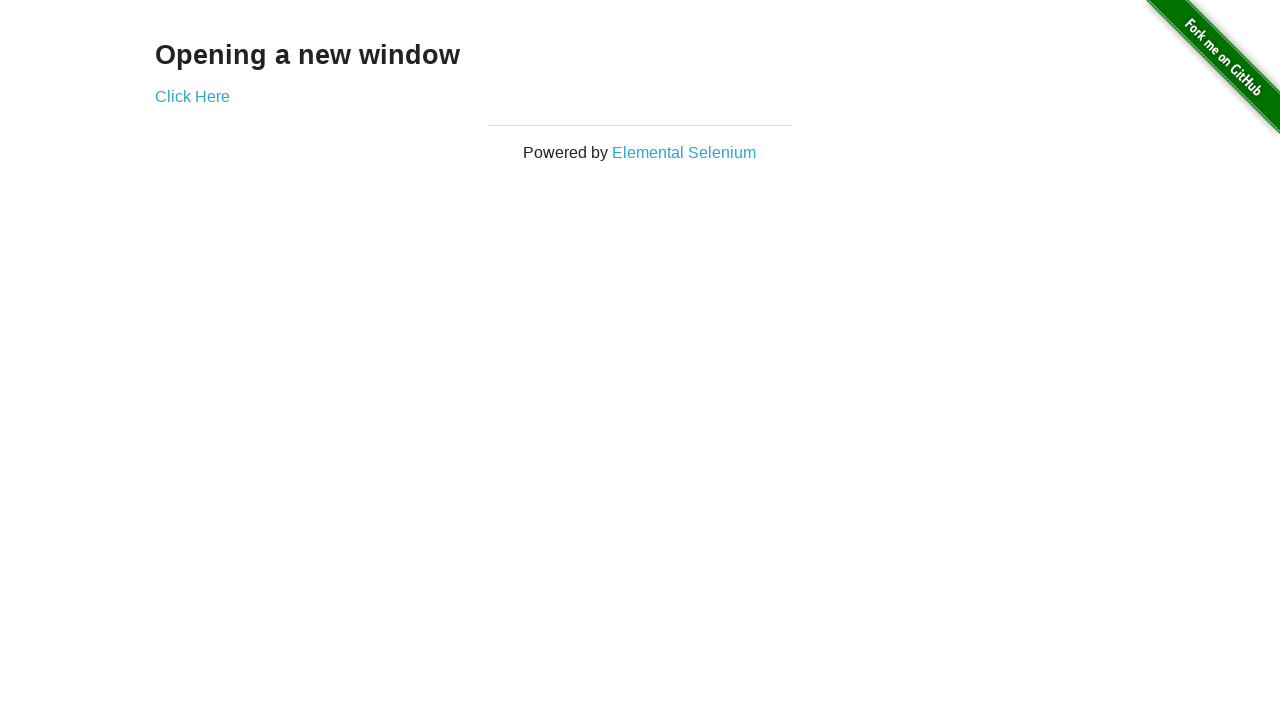

Opened a new browser window
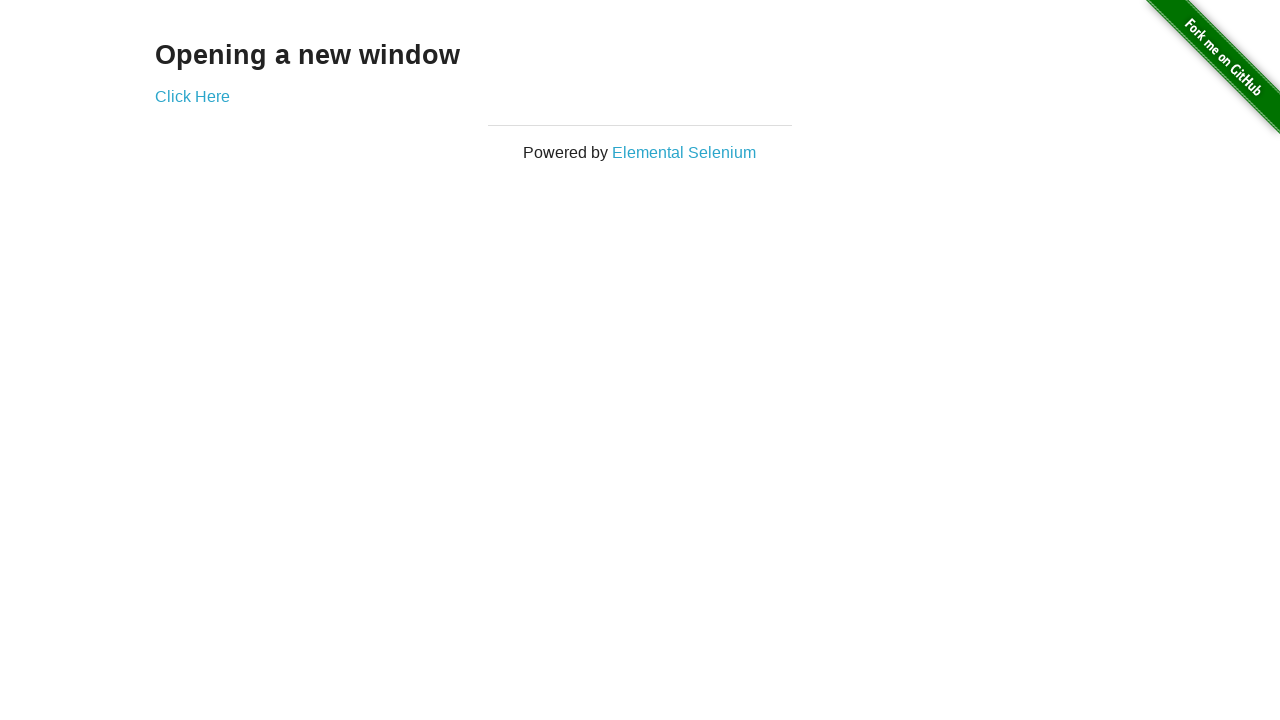

Navigated to typos page in new window
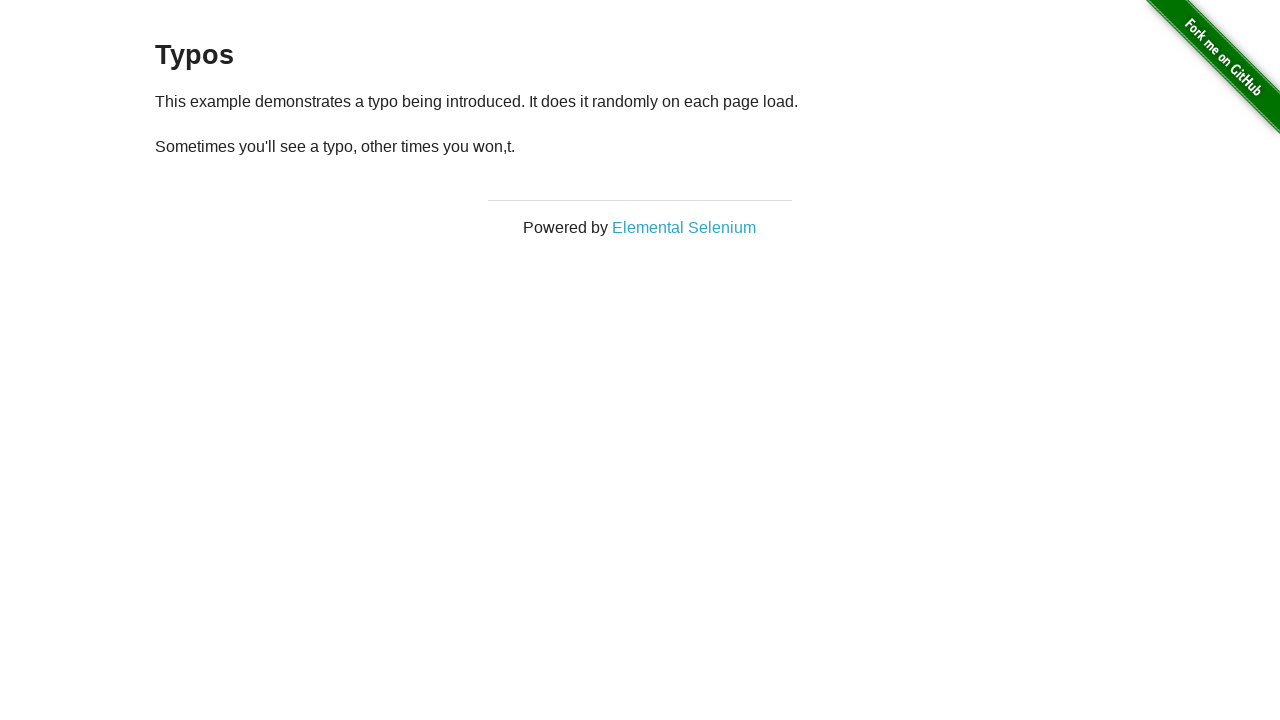

Verified that two browser windows are open
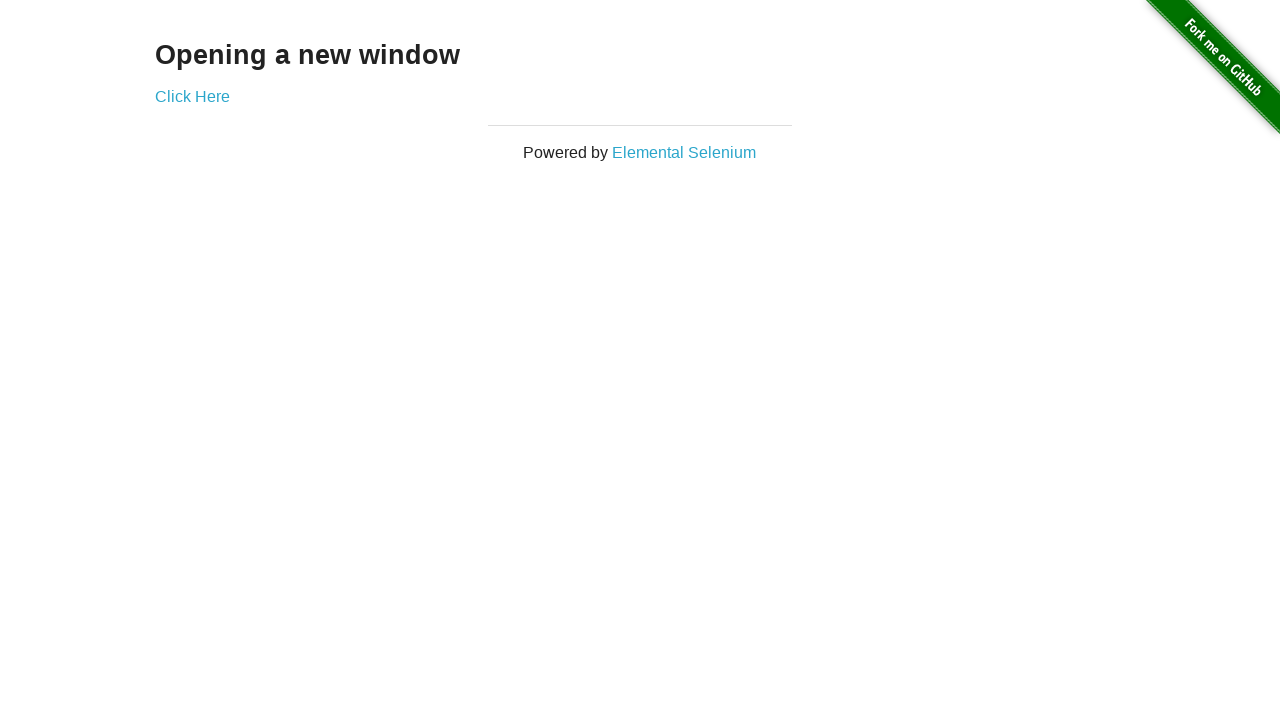

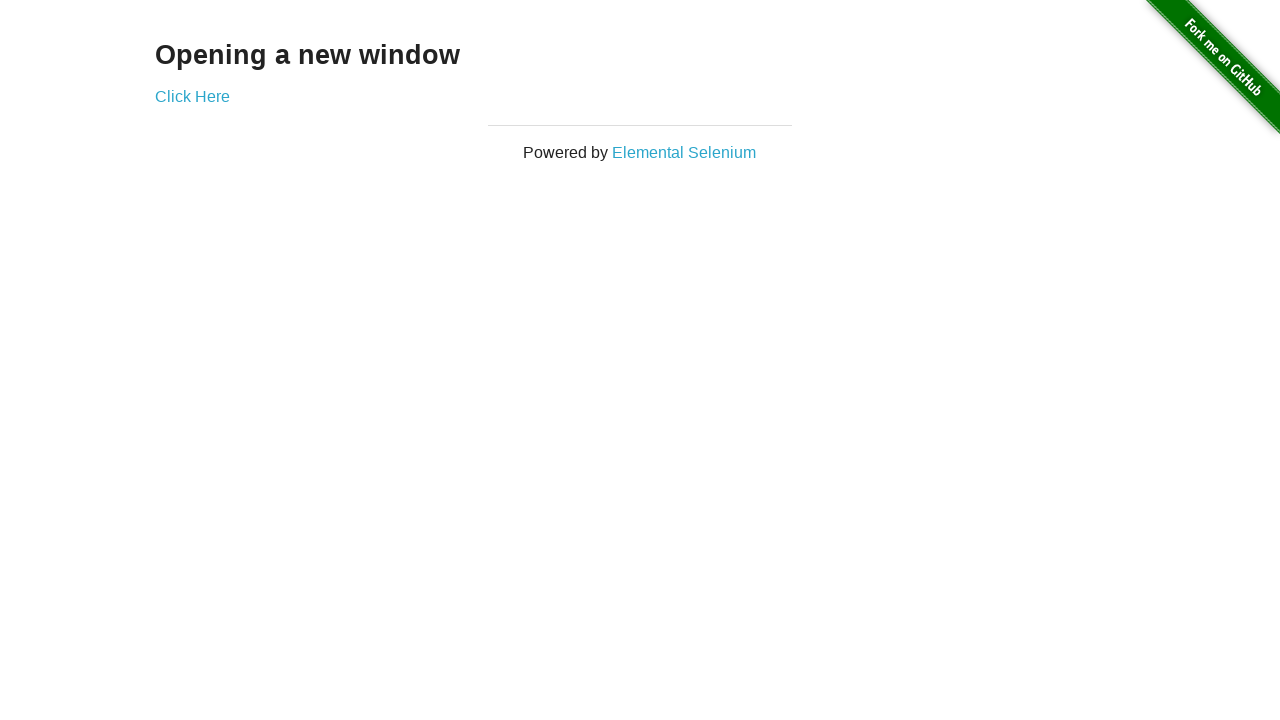